Tests JavaScript prompt dialog by entering text into the prompt and verifying the result displays the entered message

Starting URL: http://the-internet.herokuapp.com/

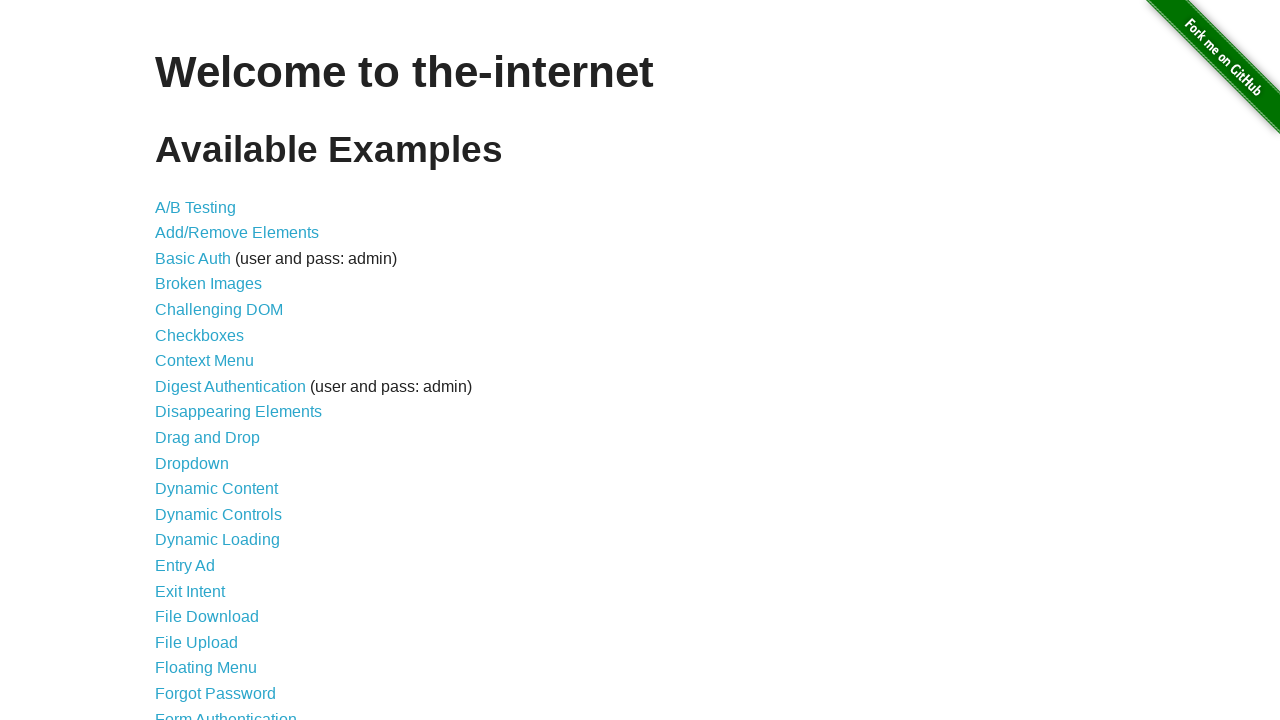

Clicked on JavaScript Alerts link at (214, 361) on text=JavaScript Alerts
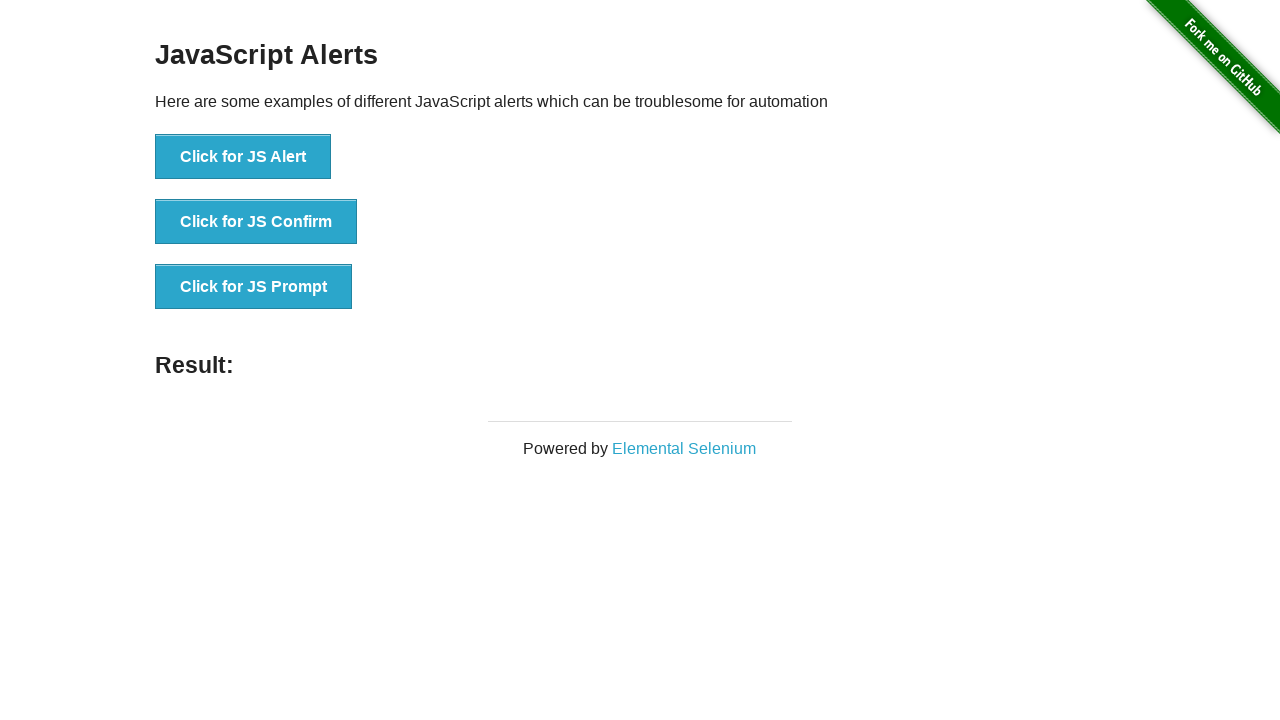

Set up dialog handler for prompt dialog
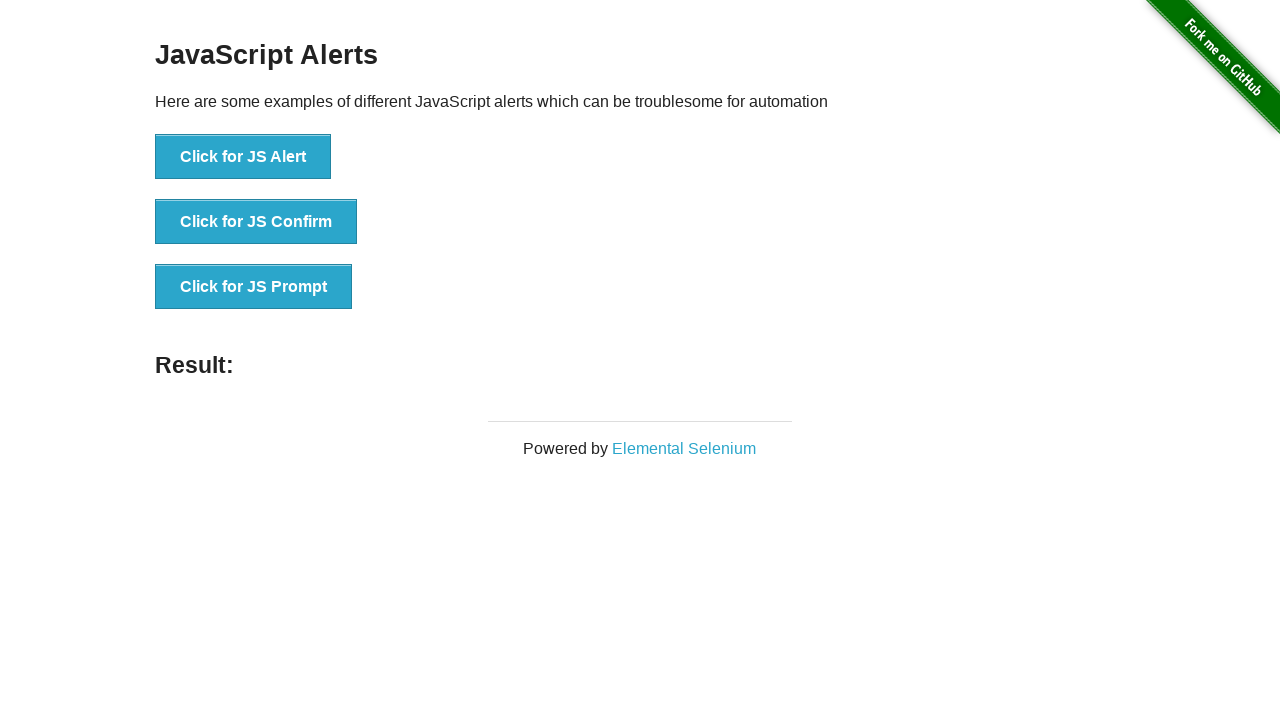

Clicked the JS Prompt button at (254, 287) on button[onclick*='jsPrompt']
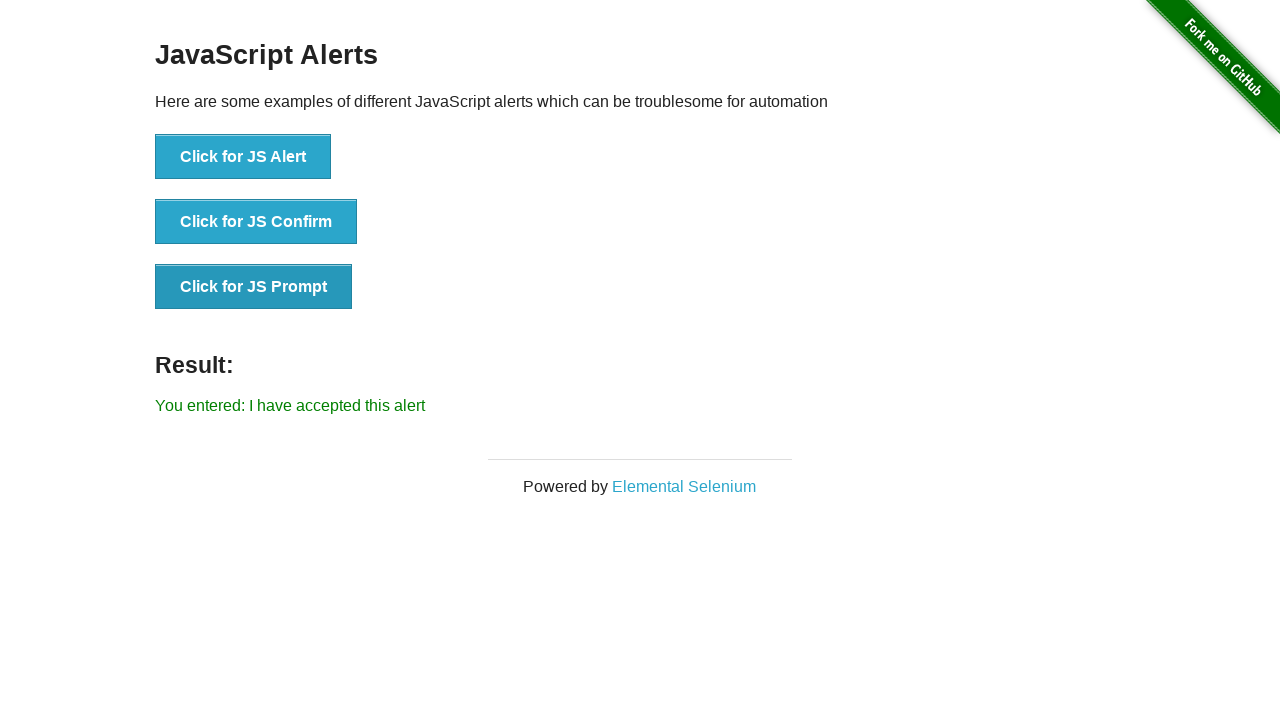

Waited for dialog to be handled and processed
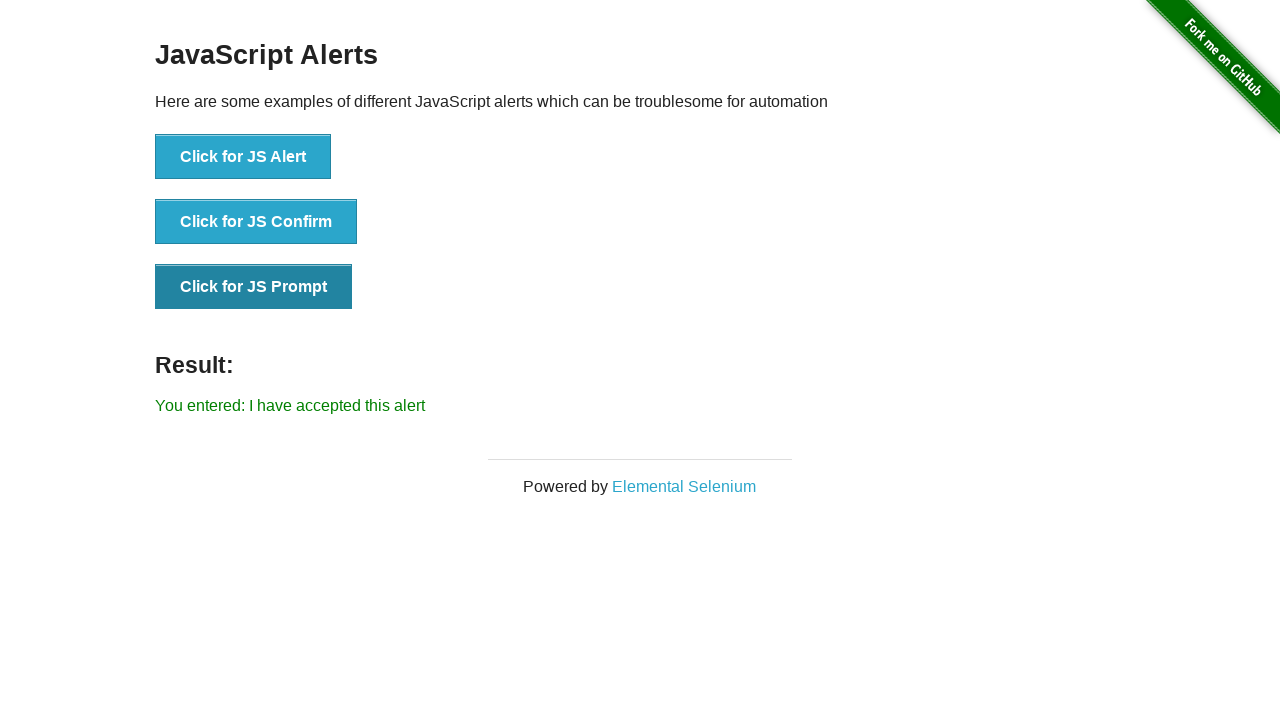

Located result element
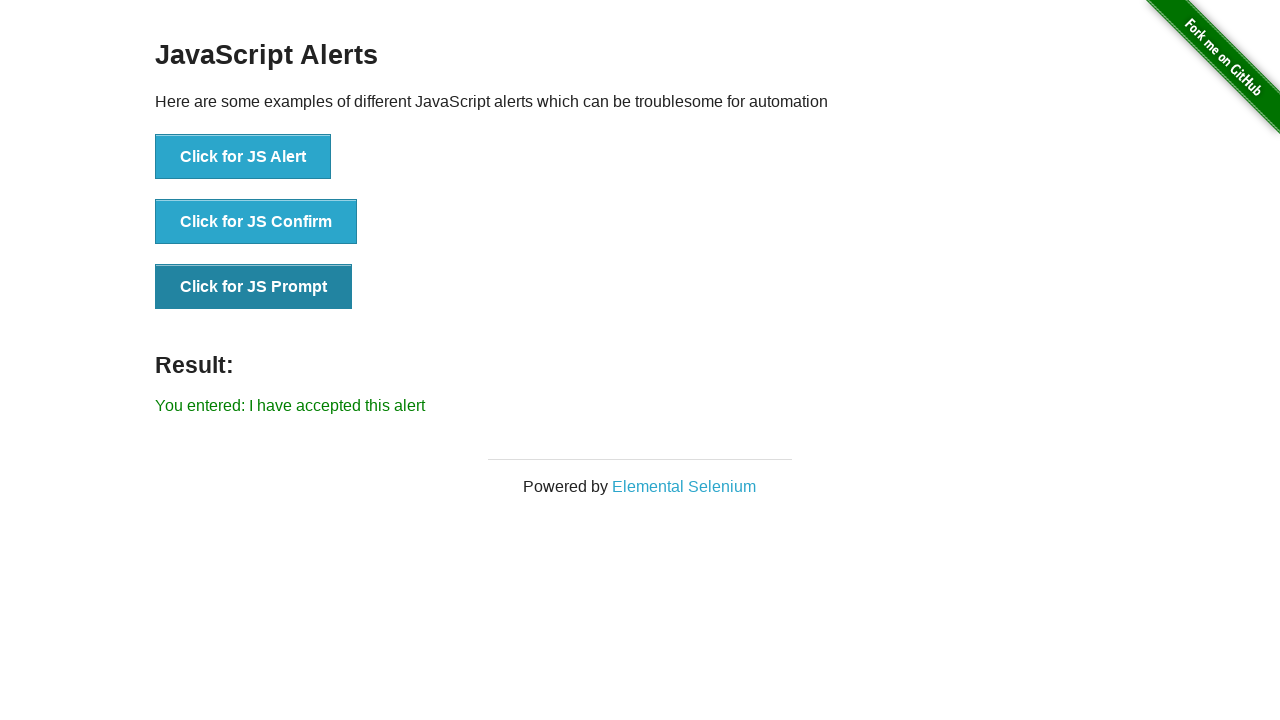

Verified that entered message appears in result
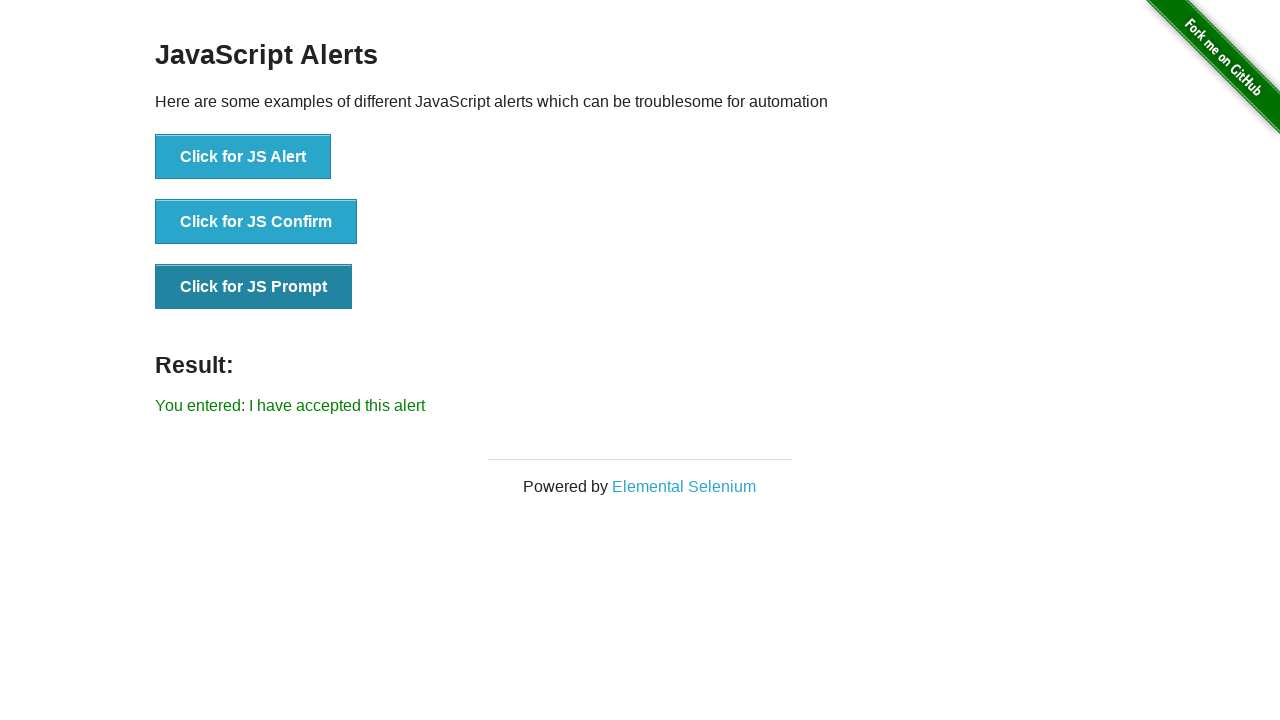

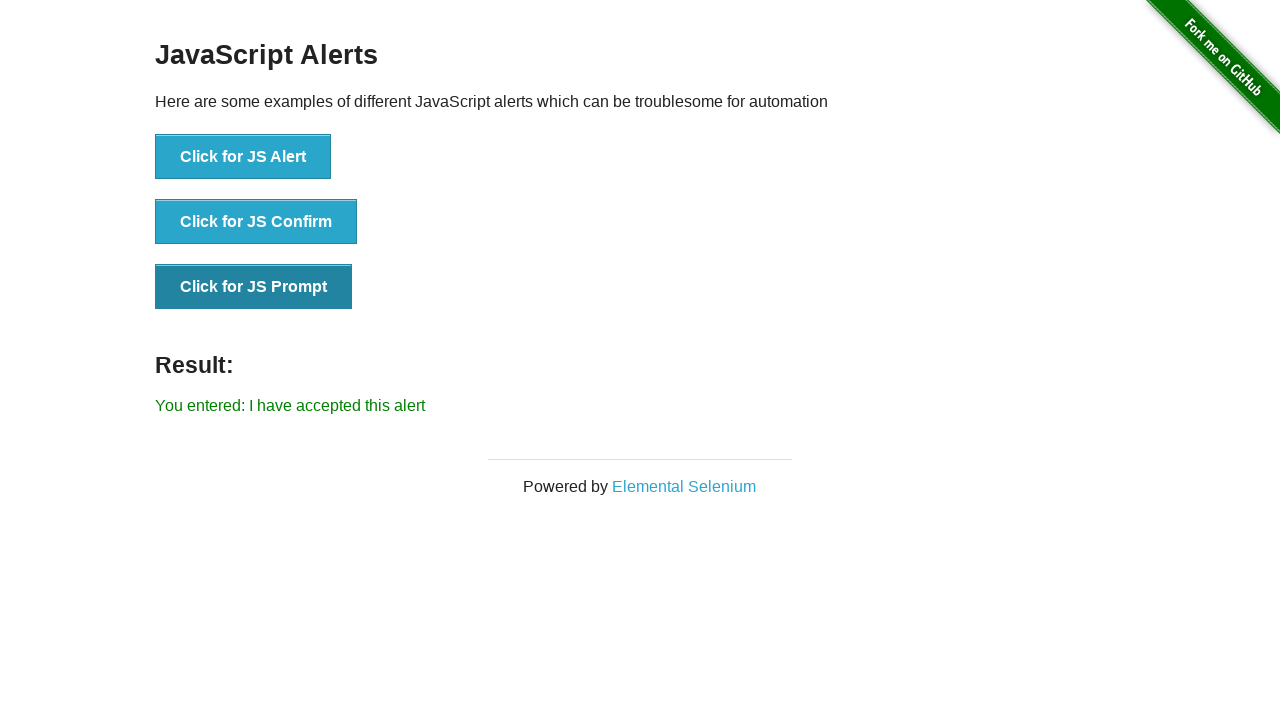